Tests the USPS ZIP code lookup functionality by entering a city and state (Beverly Hills, CA) and verifying that the correct ZIP code (90210) is returned in the results.

Starting URL: https://tools.usps.com/zip-code-lookup.htm?bycitystate

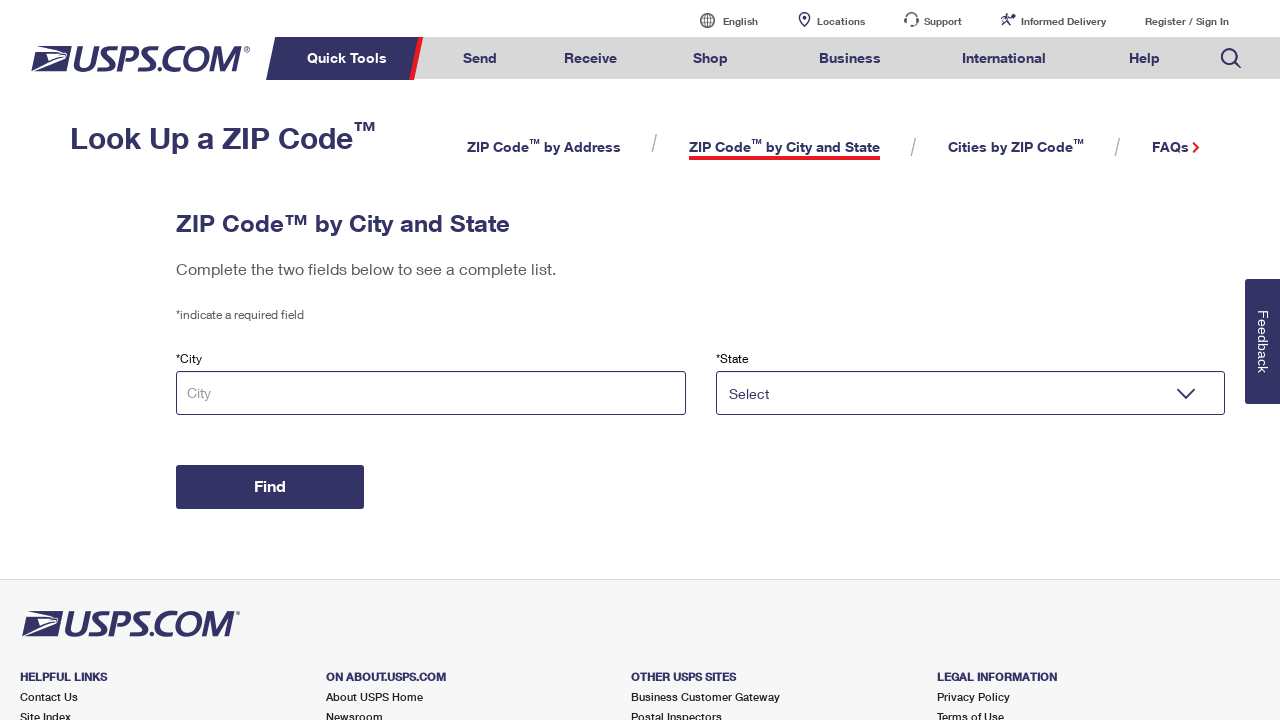

Filled city input field with 'Beverly Hills' on input[name='tCity-city-state']
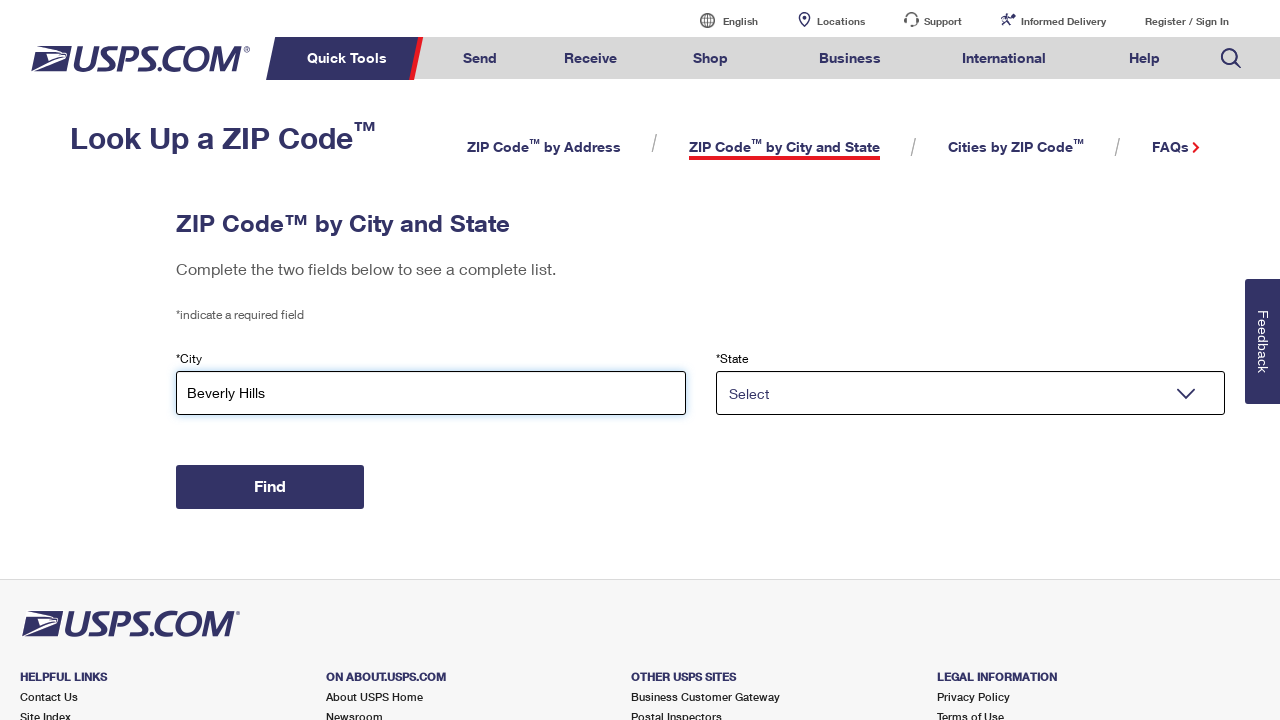

Selected 'CA' from state dropdown on select[name='tState-city-state']
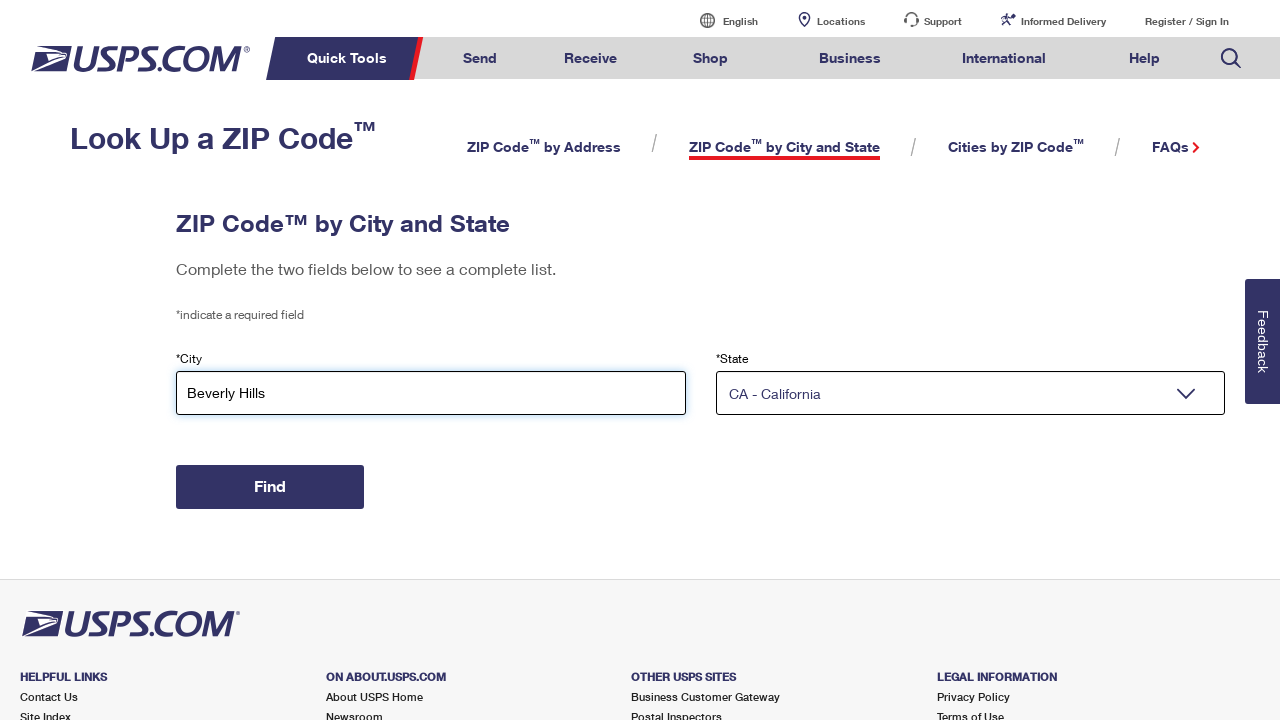

Clicked Find button to search for ZIP code at (270, 487) on #zip-by-city-and-state
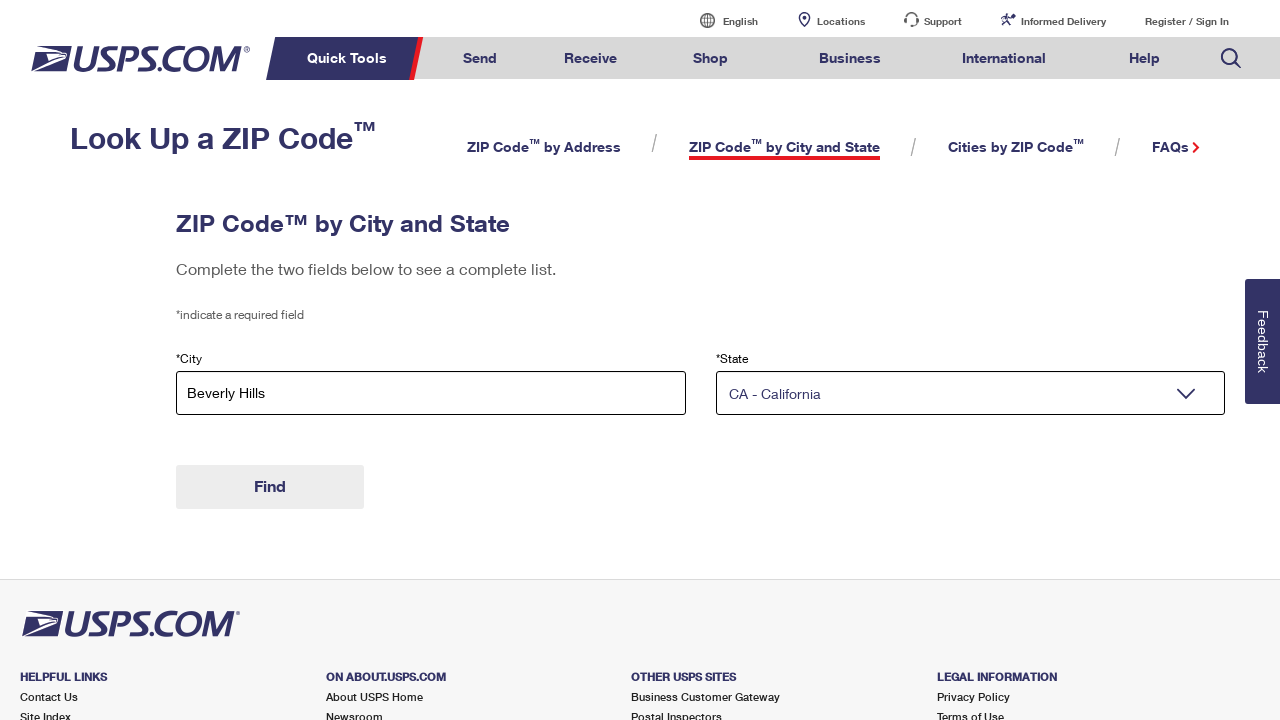

Page finished loading
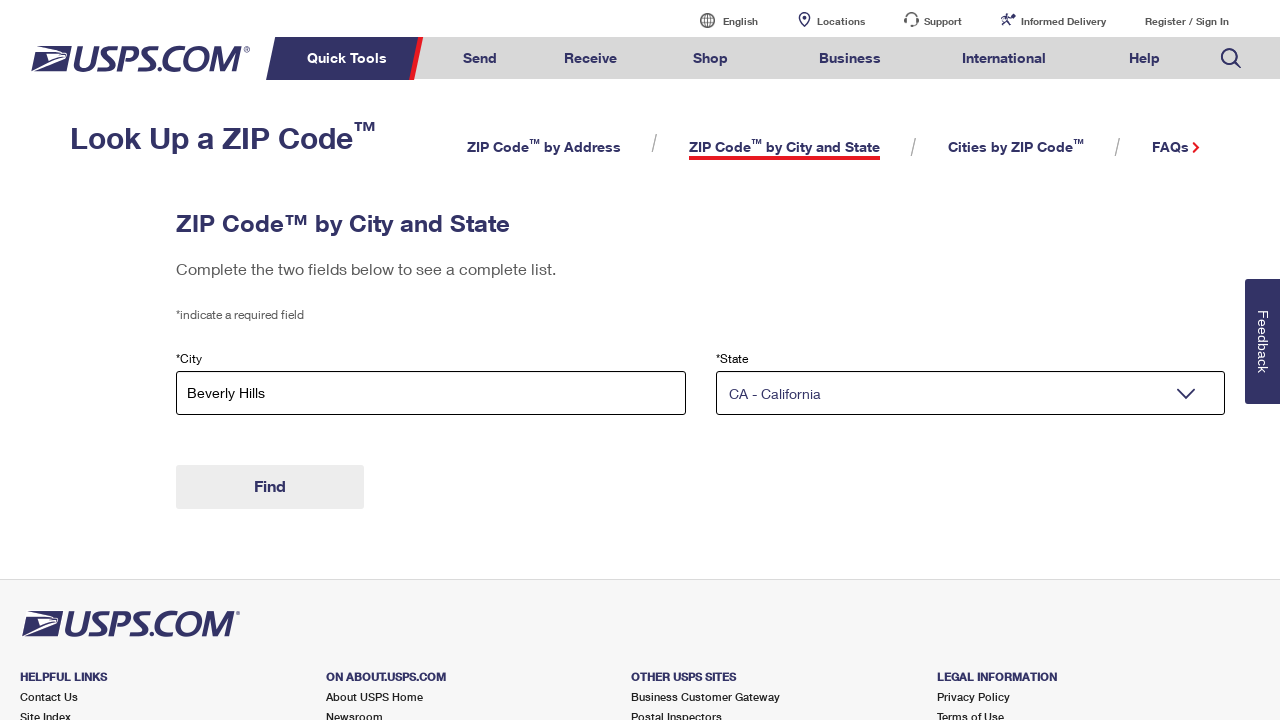

Verified results contain 'BEVERLY HILLS CA 90210' - correct ZIP code found
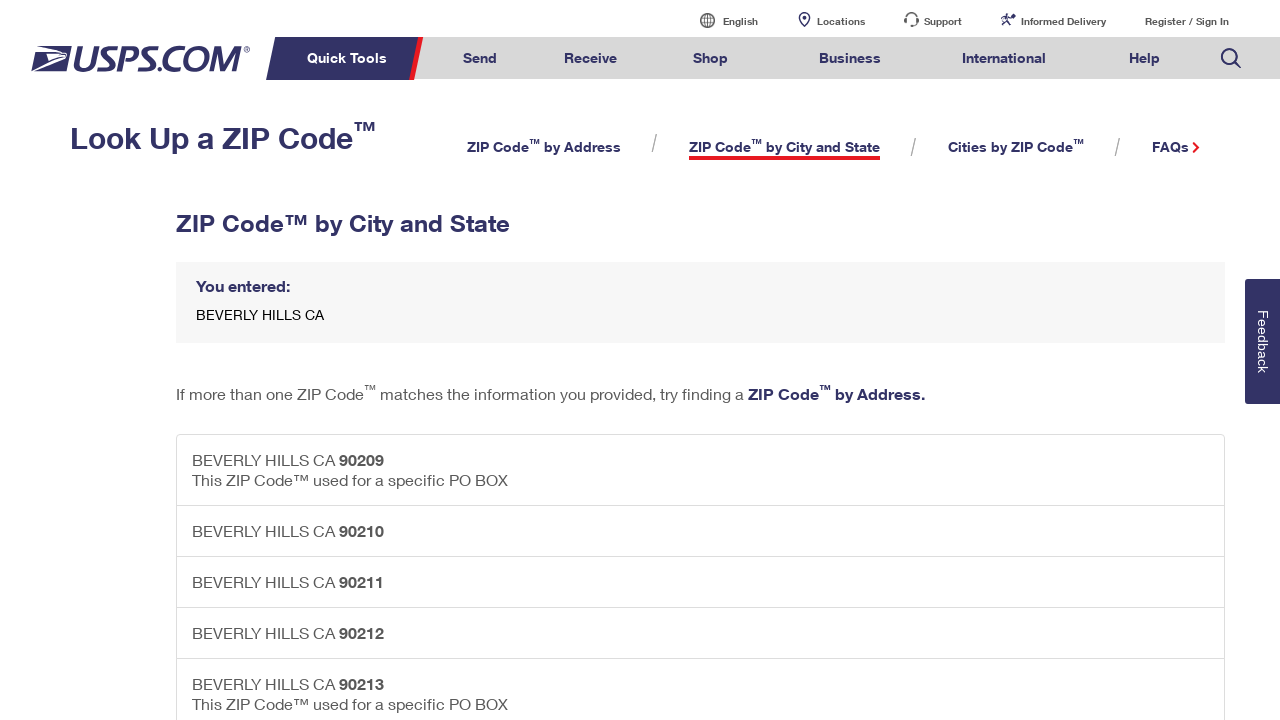

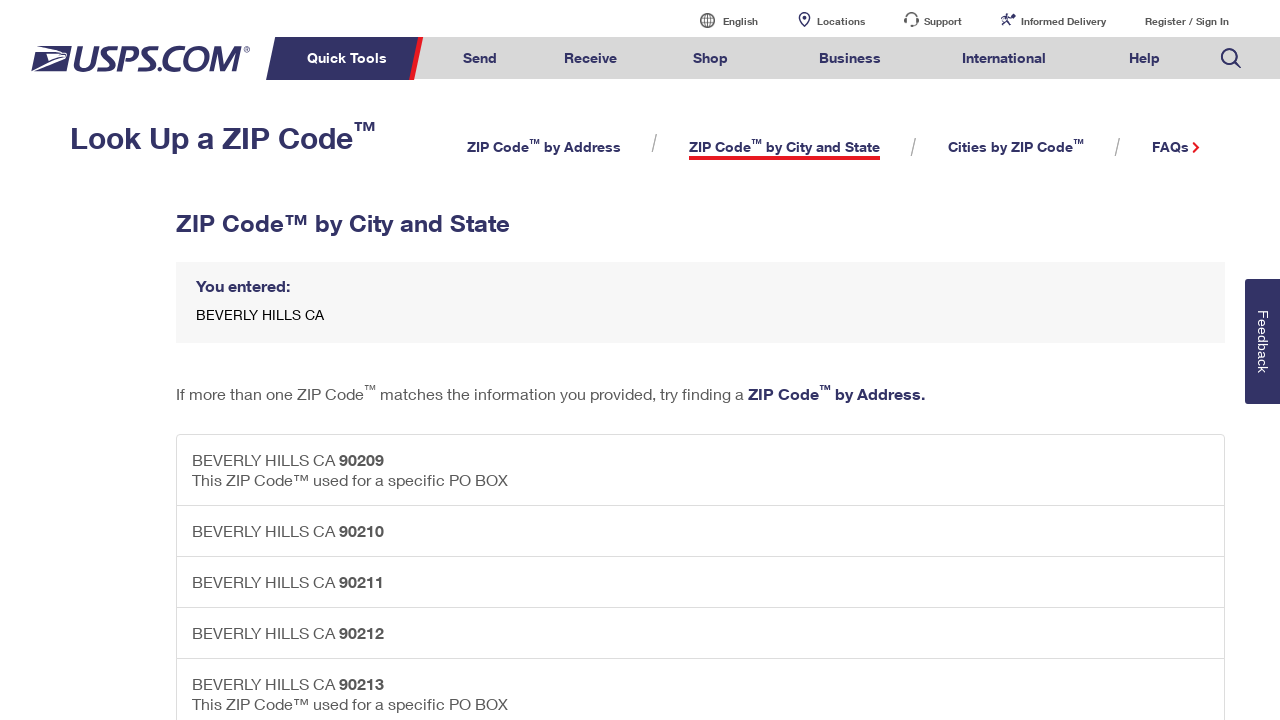